Tests filling all empty text input fields on a demo form page with auto-generated text

Starting URL: https://demoqa.com/text-box

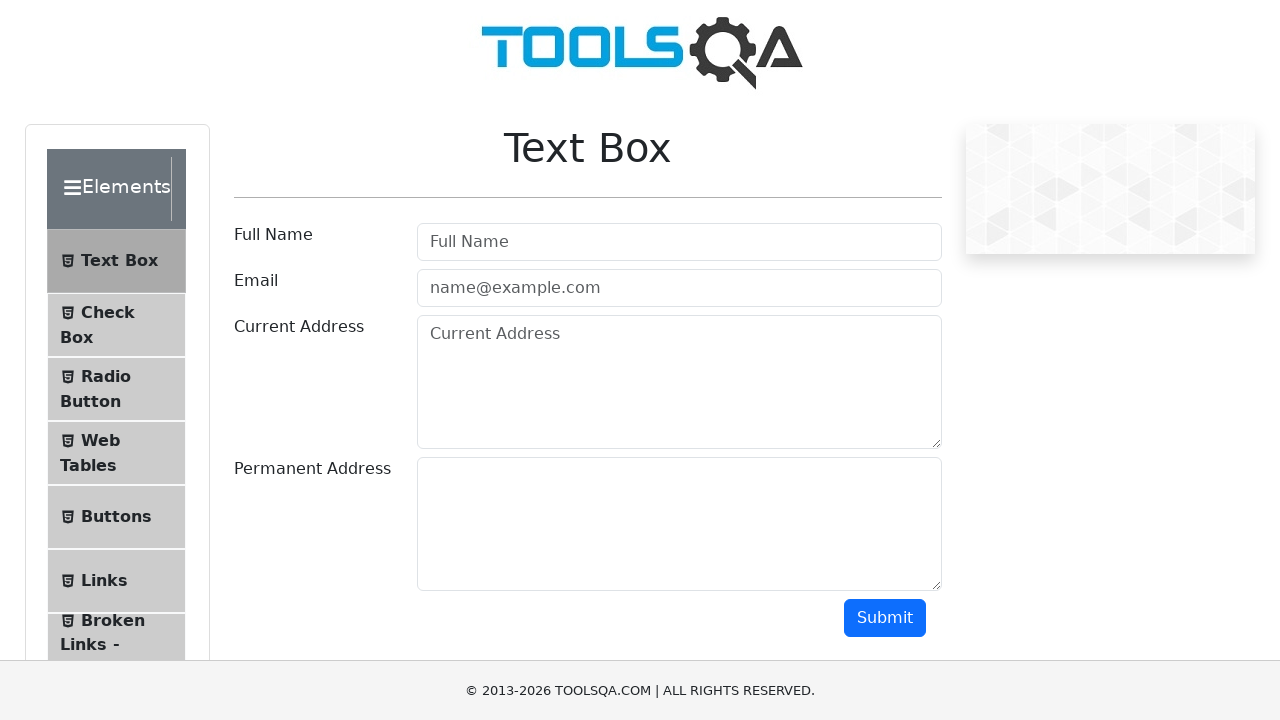

Navigated to DemoQA text-box form page
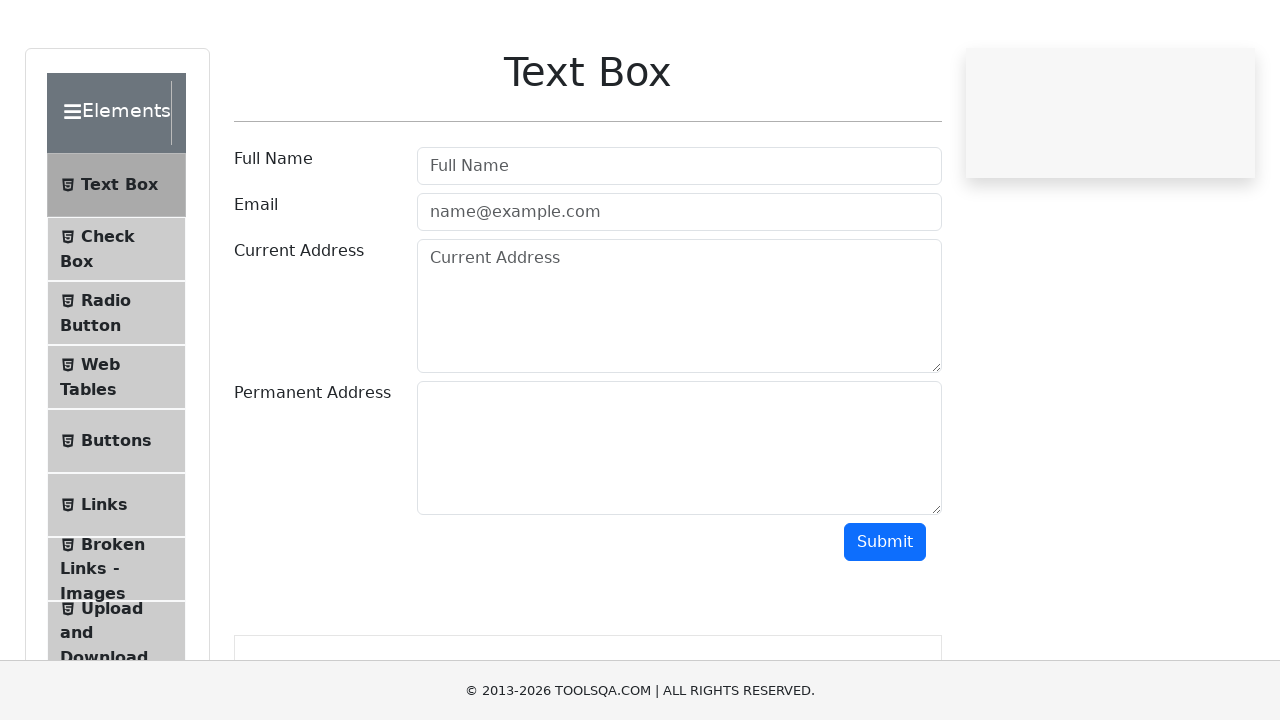

Located all empty text input fields on the form
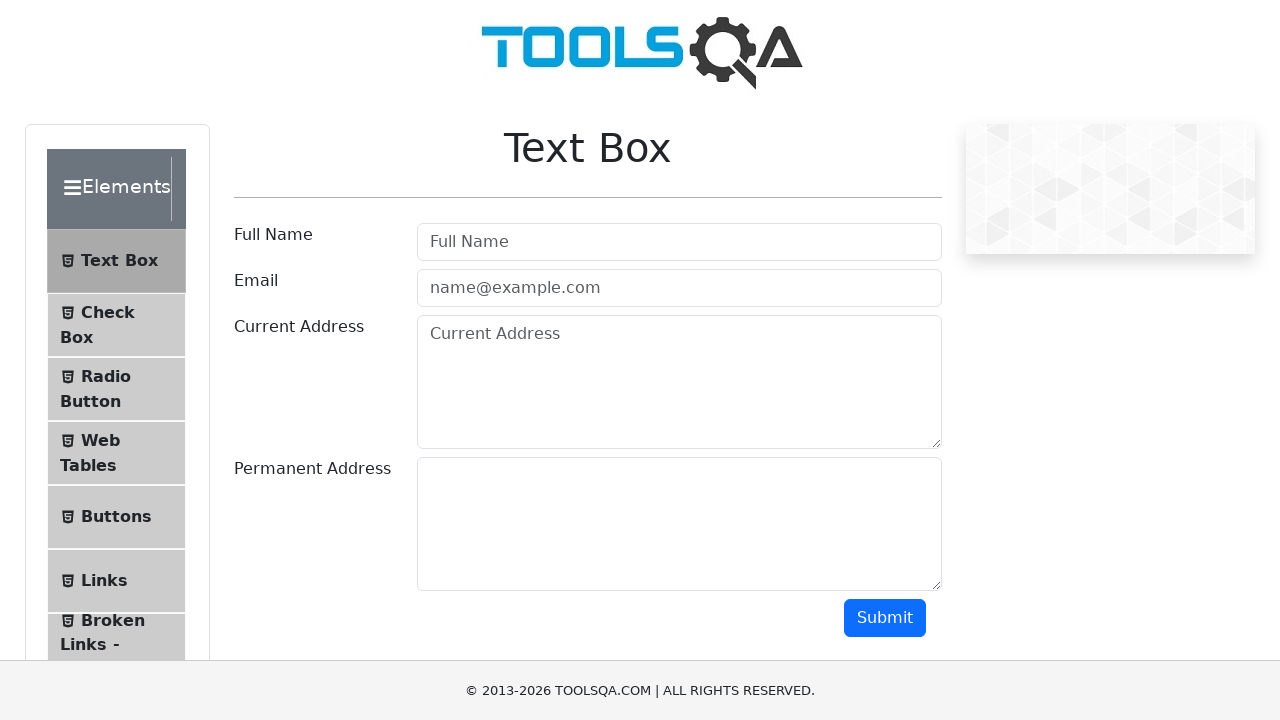

Filled an empty text input field with auto-generated text on xpath=//input[@type='text'] >> nth=0
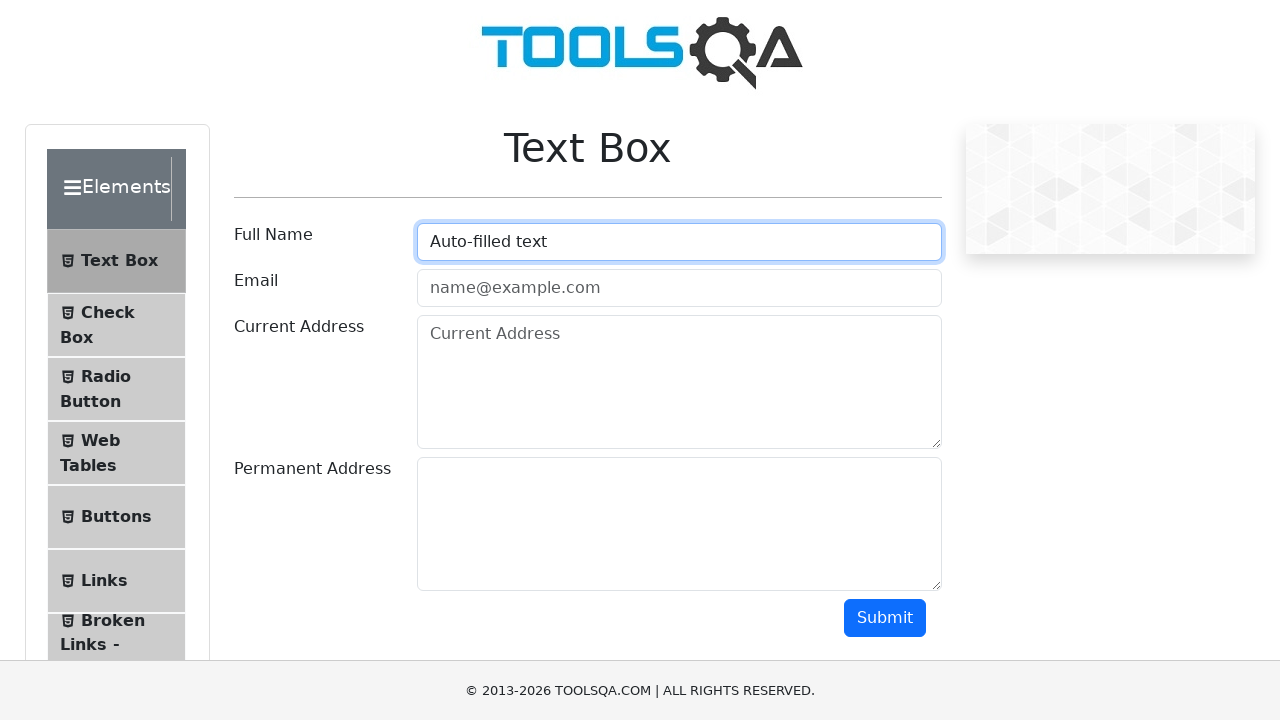

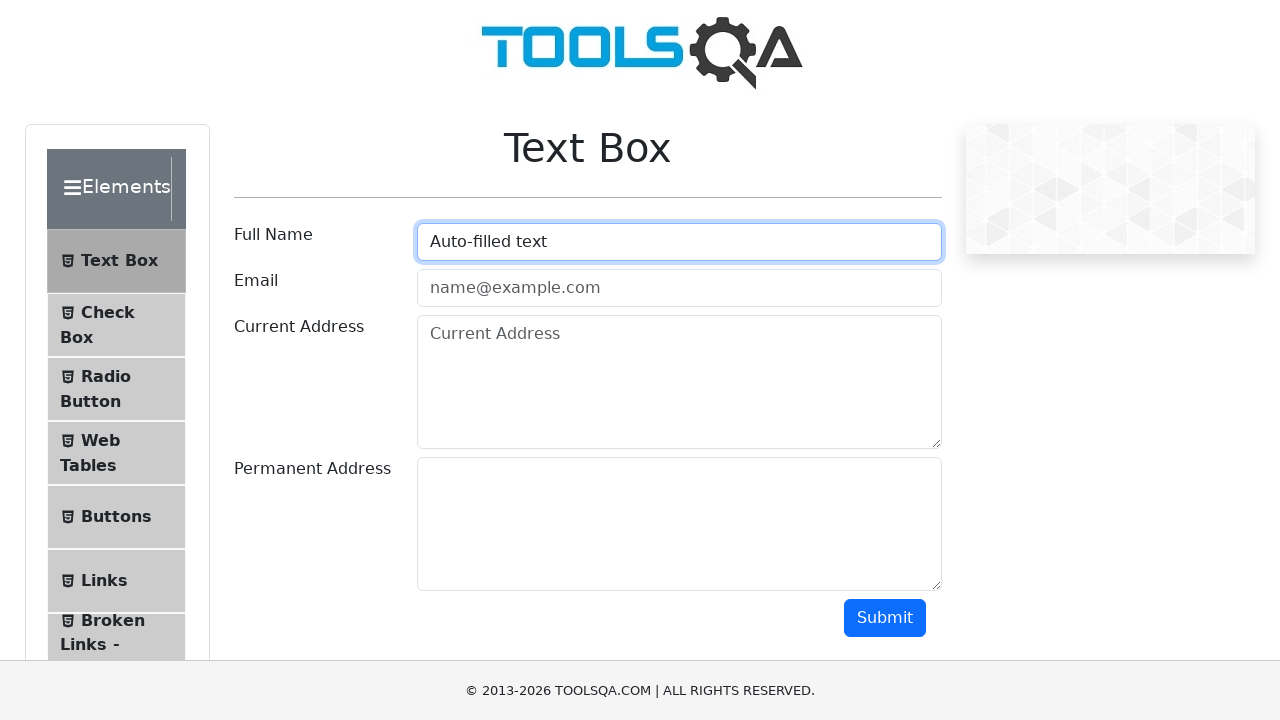